Navigates to ETSU Graduate School webpage and performs page refresh operations to verify the page loads correctly after refresh

Starting URL: https://www.etsu.edu/gradschool/

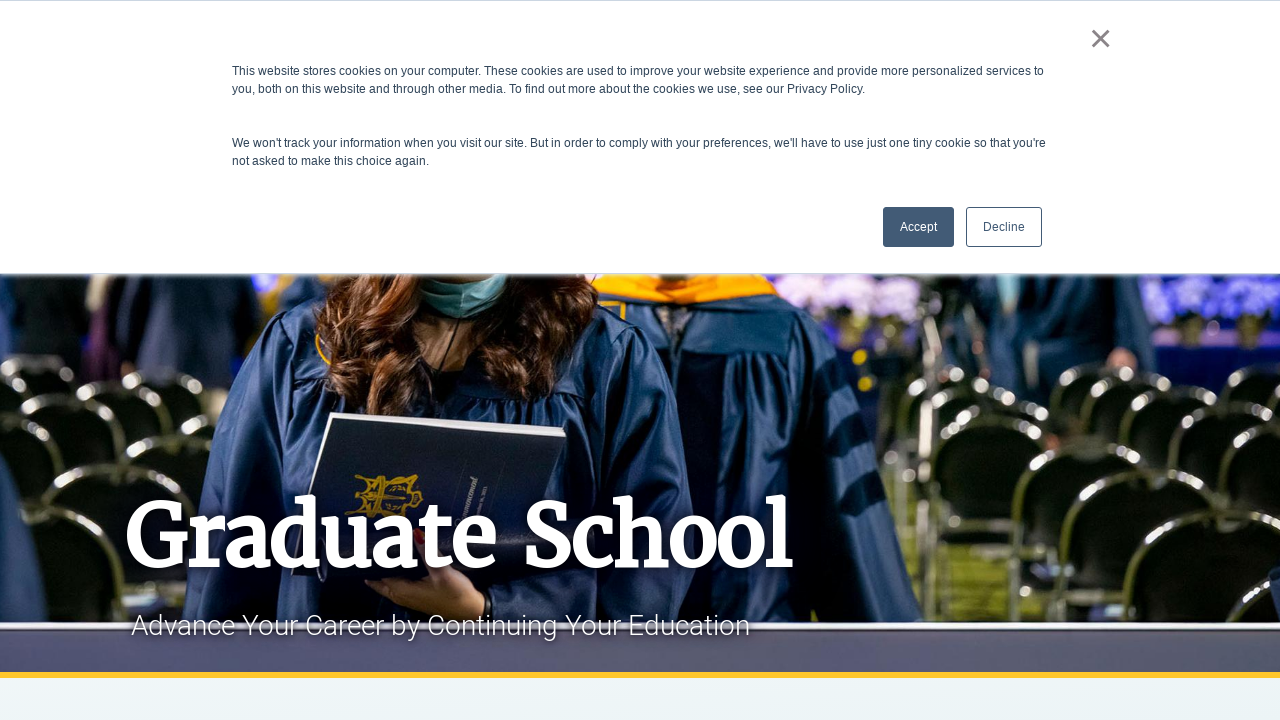

Set viewport size to 1920x1080
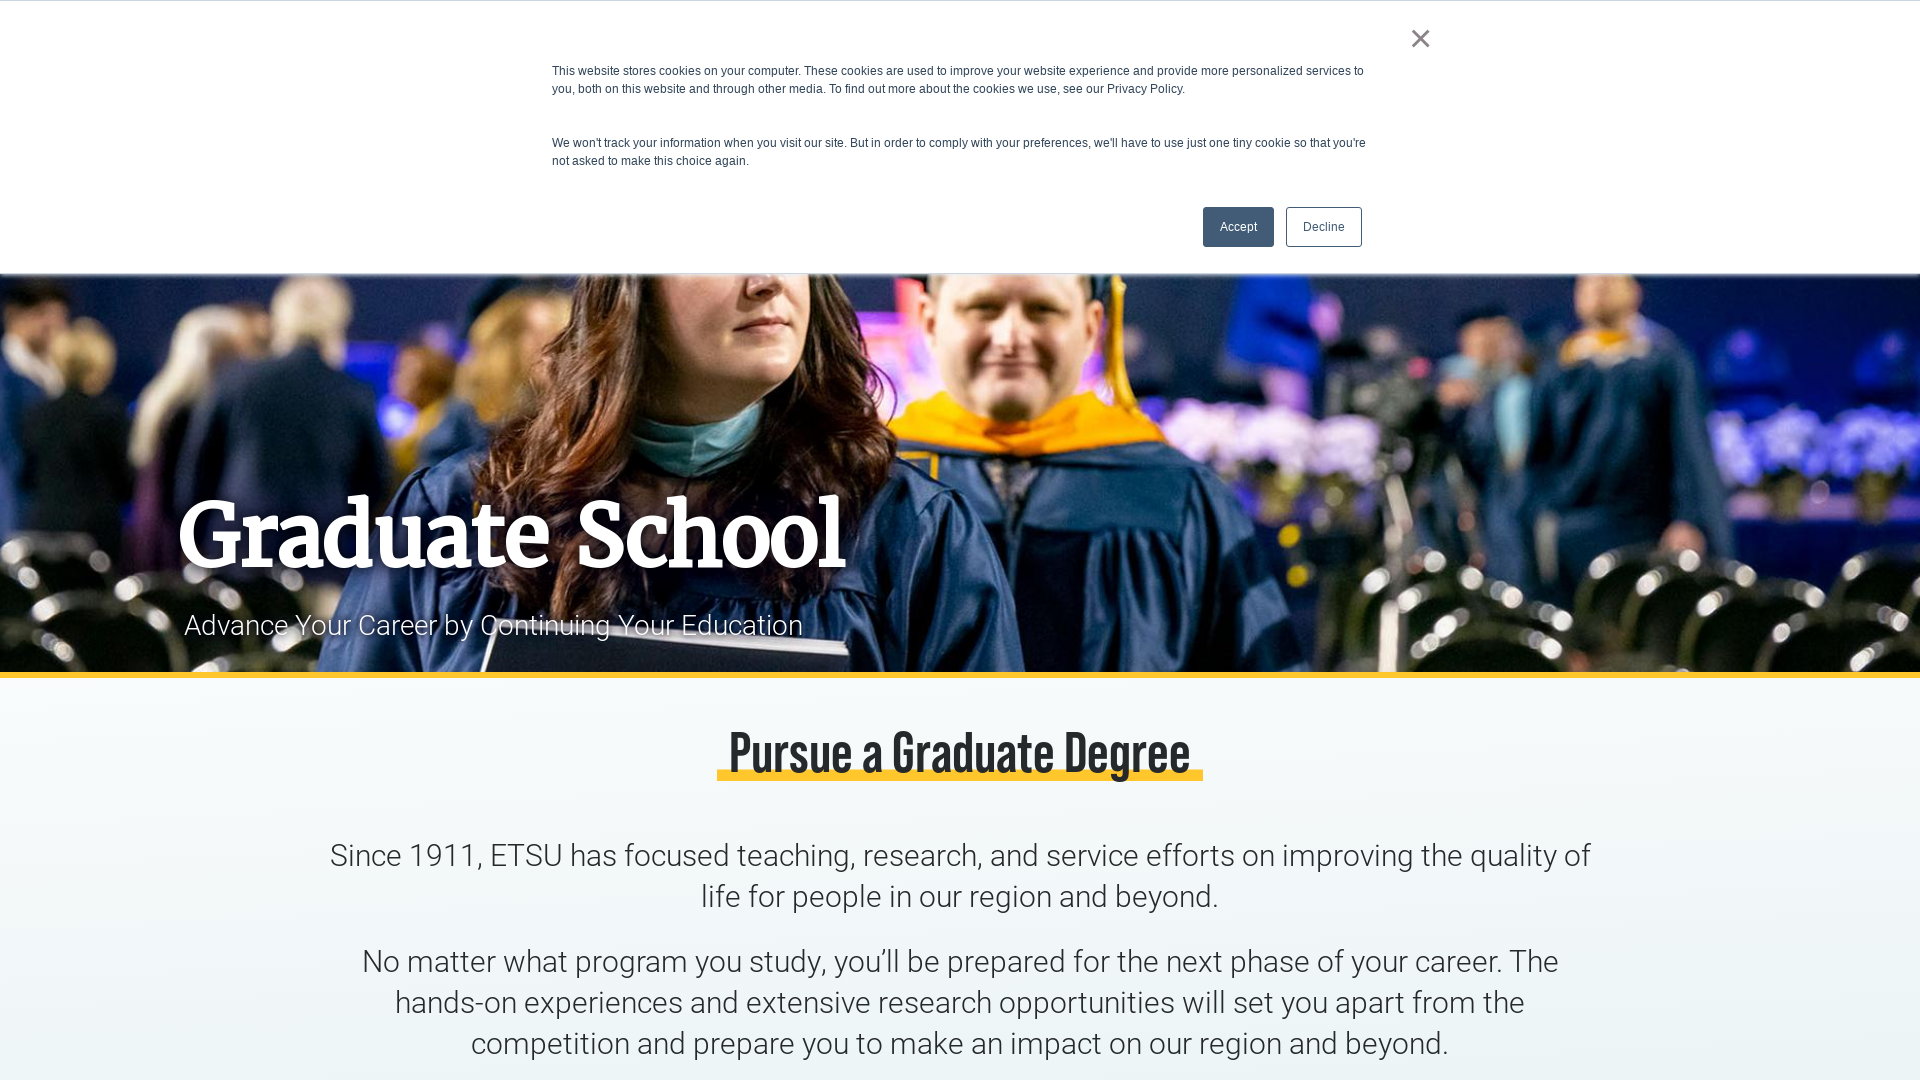

ETSU Graduate School webpage loaded (DOM content ready)
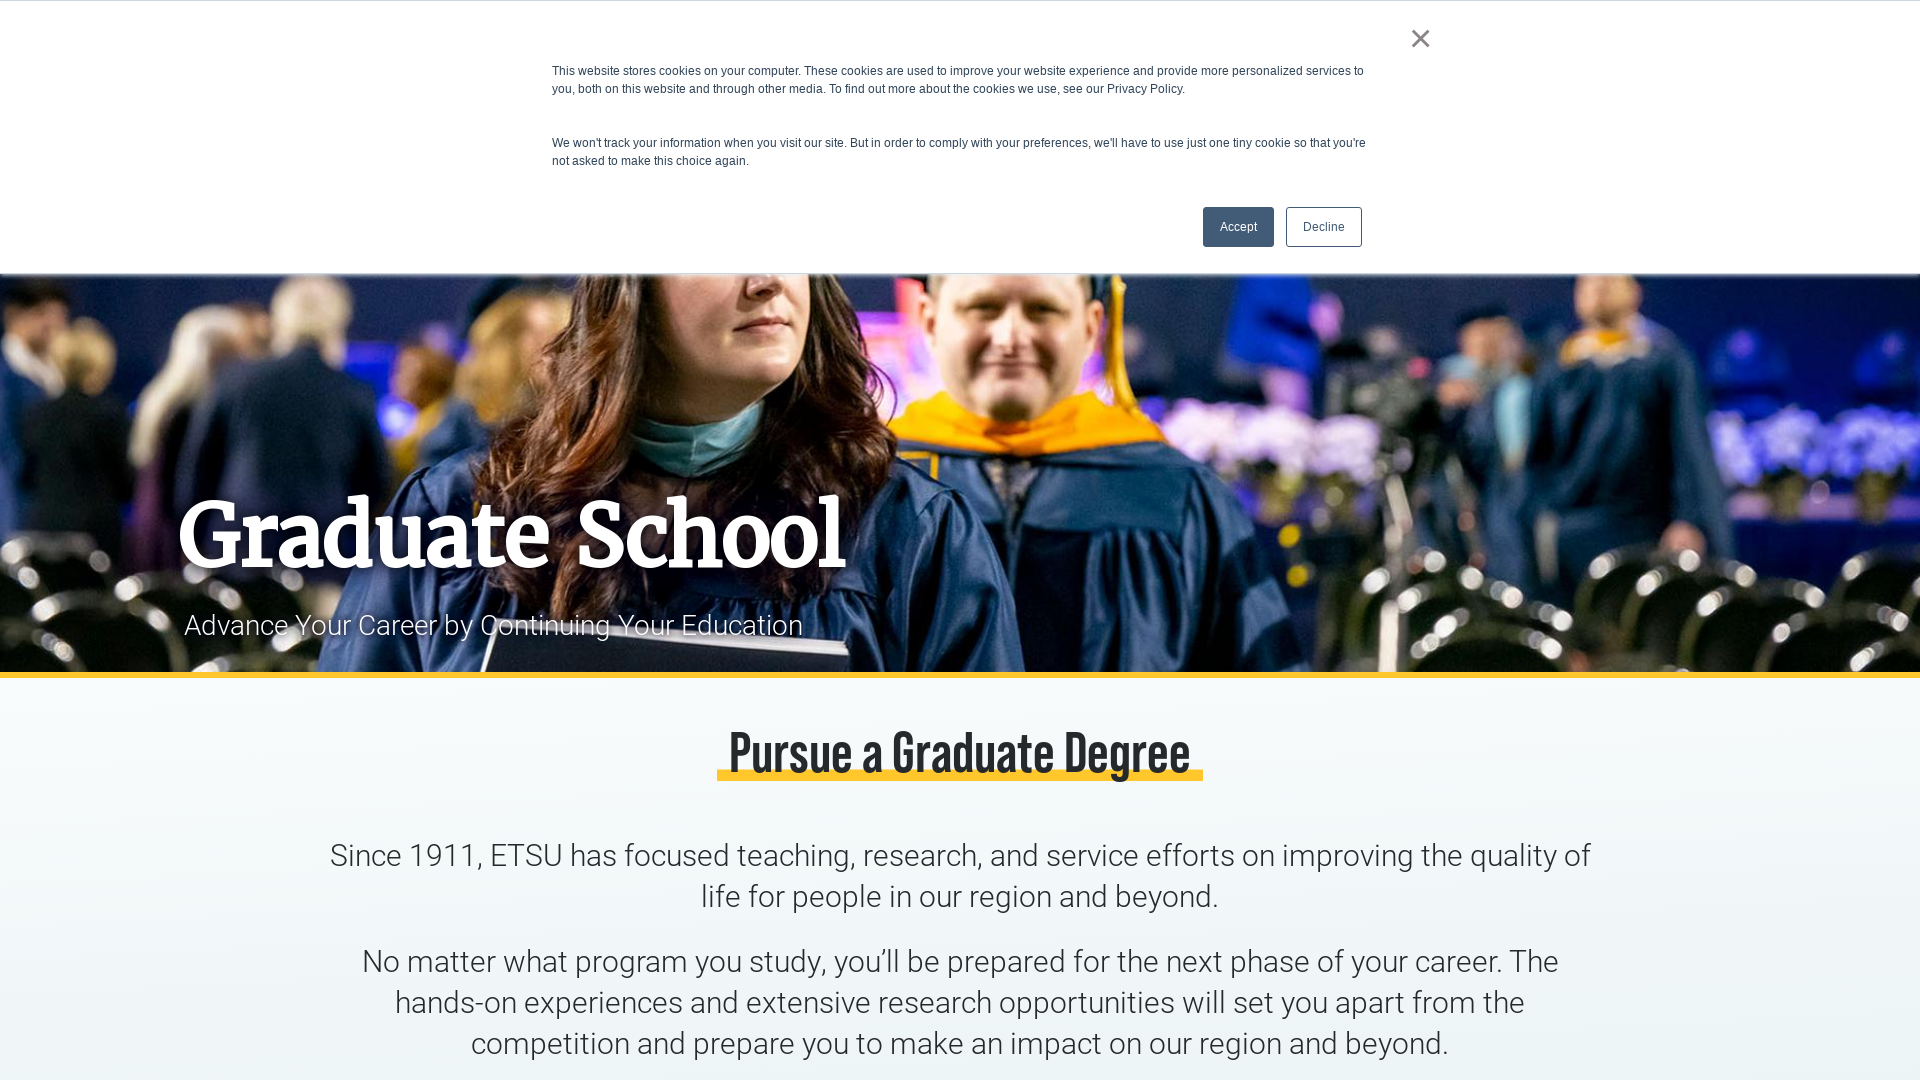

Refreshed page (refresh 1 of 4)
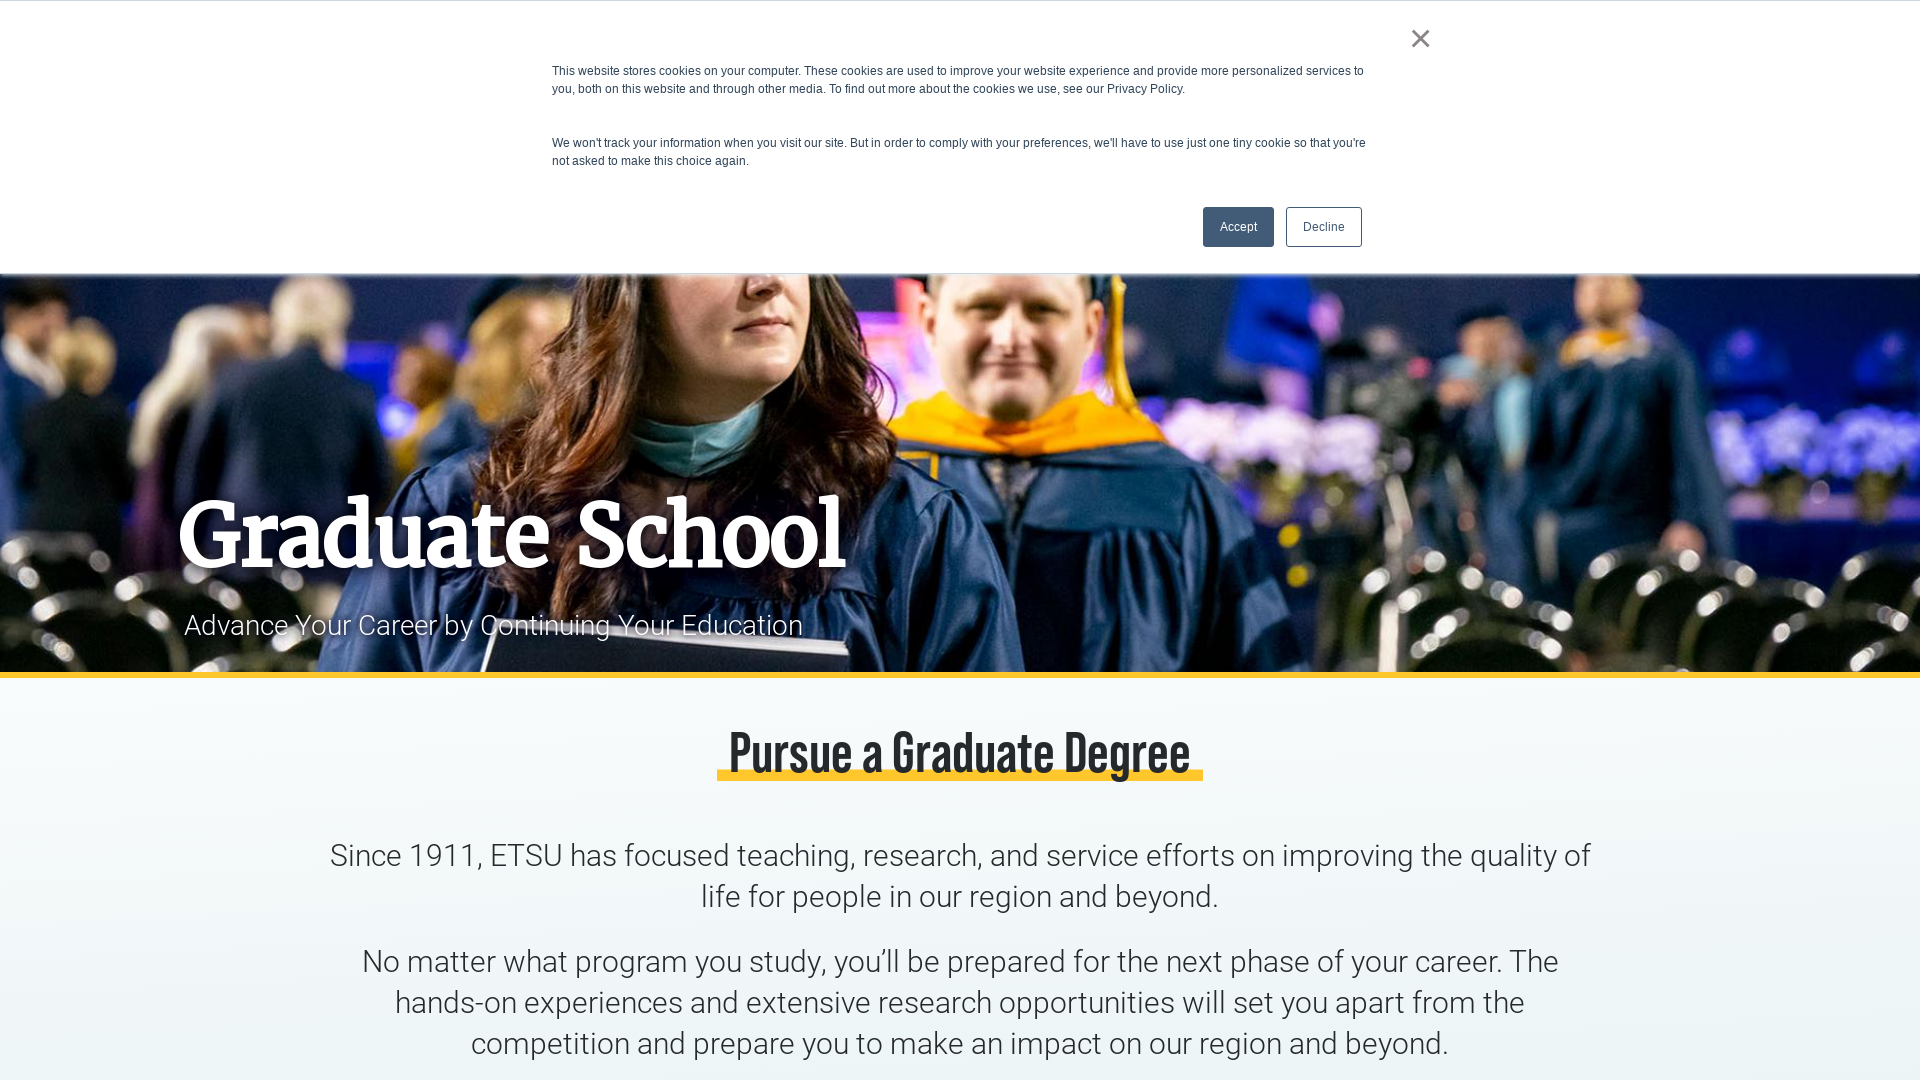

Page loaded after refresh 1 (DOM content ready)
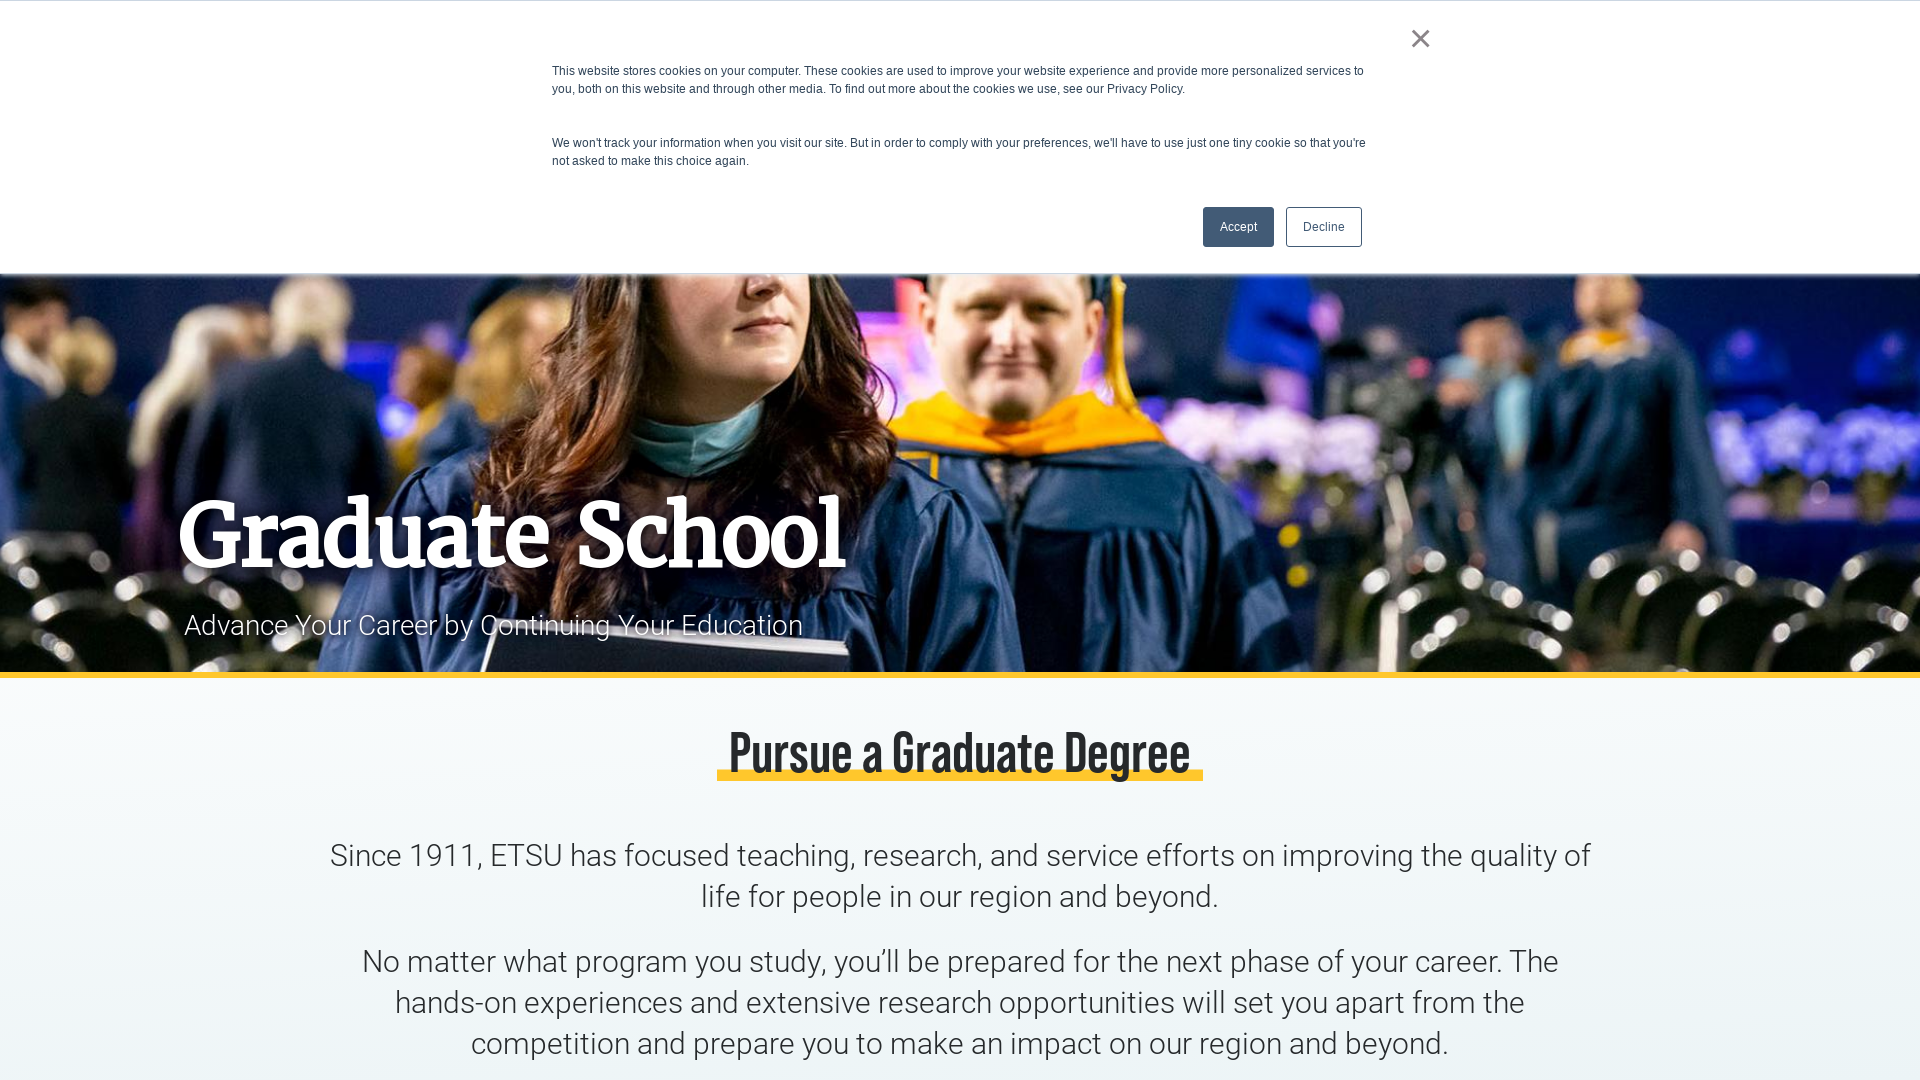

Refreshed page (refresh 2 of 4)
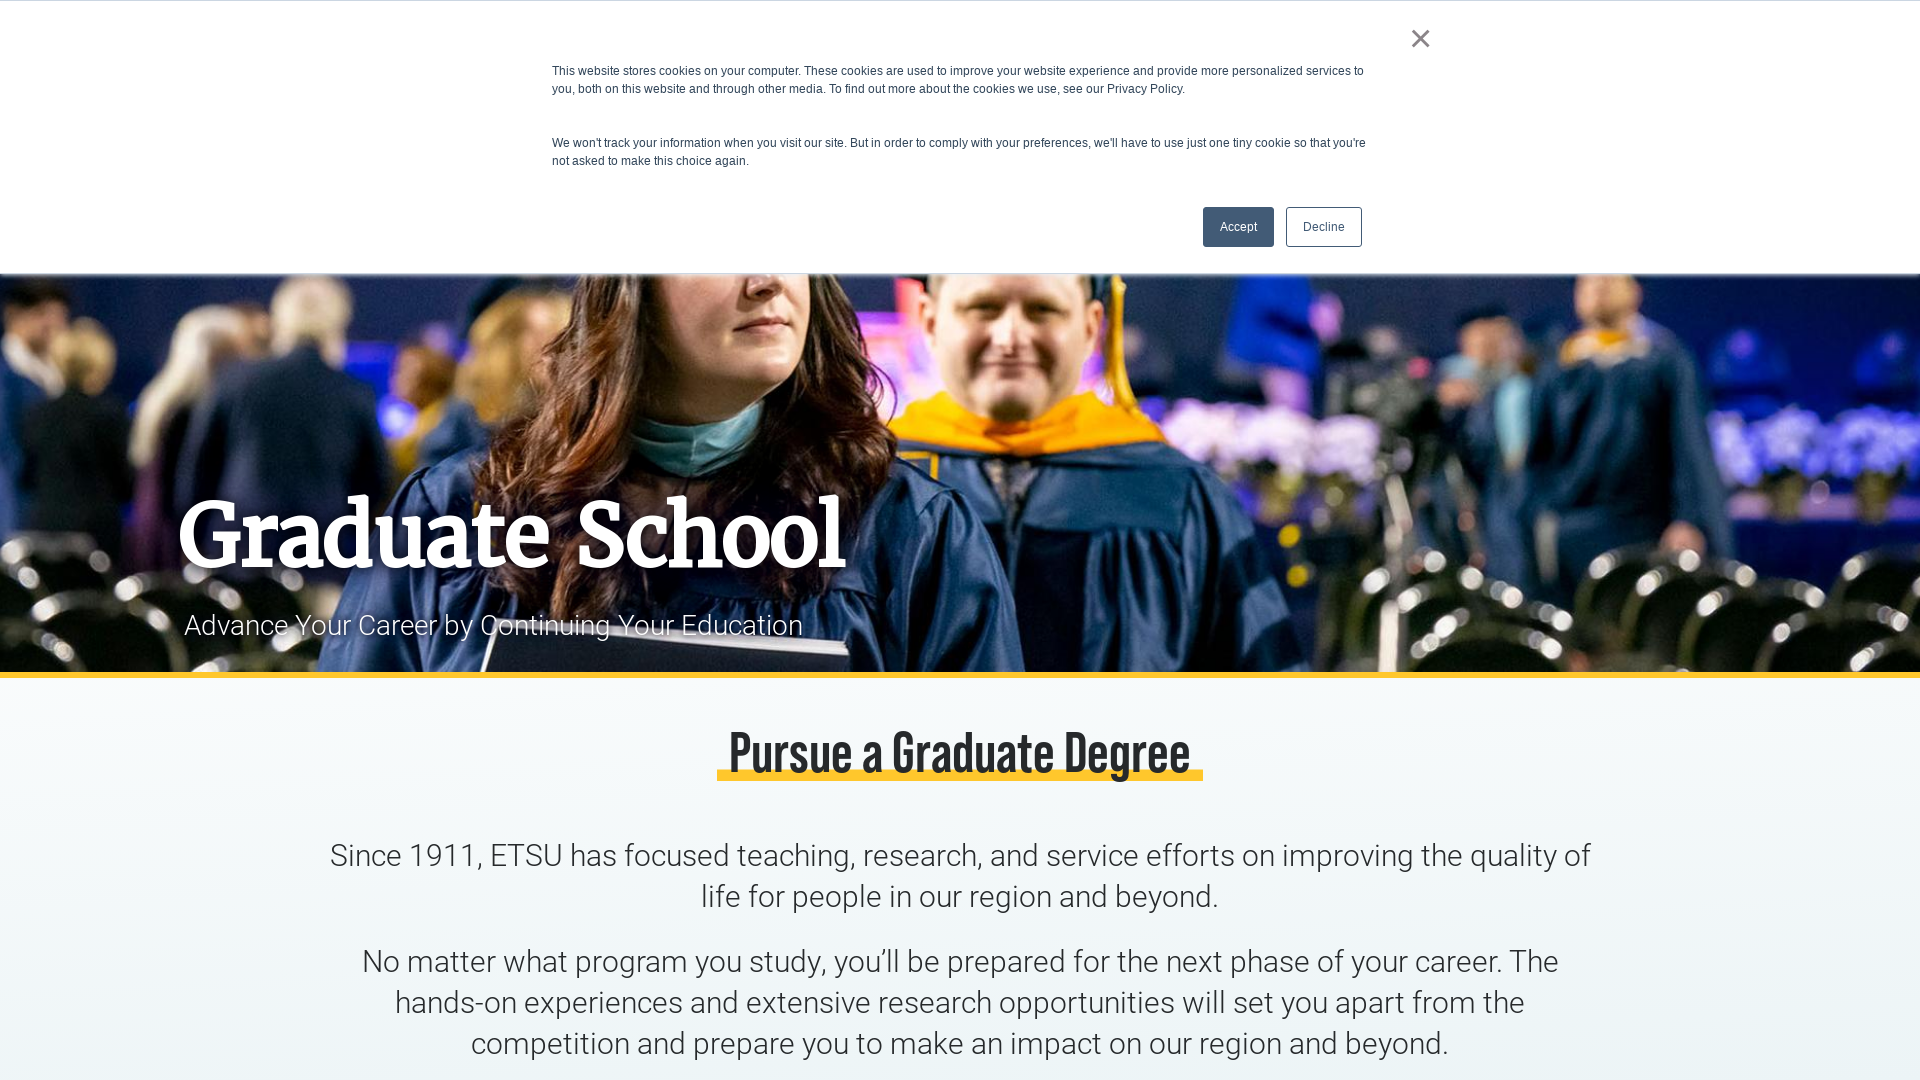

Page loaded after refresh 2 (DOM content ready)
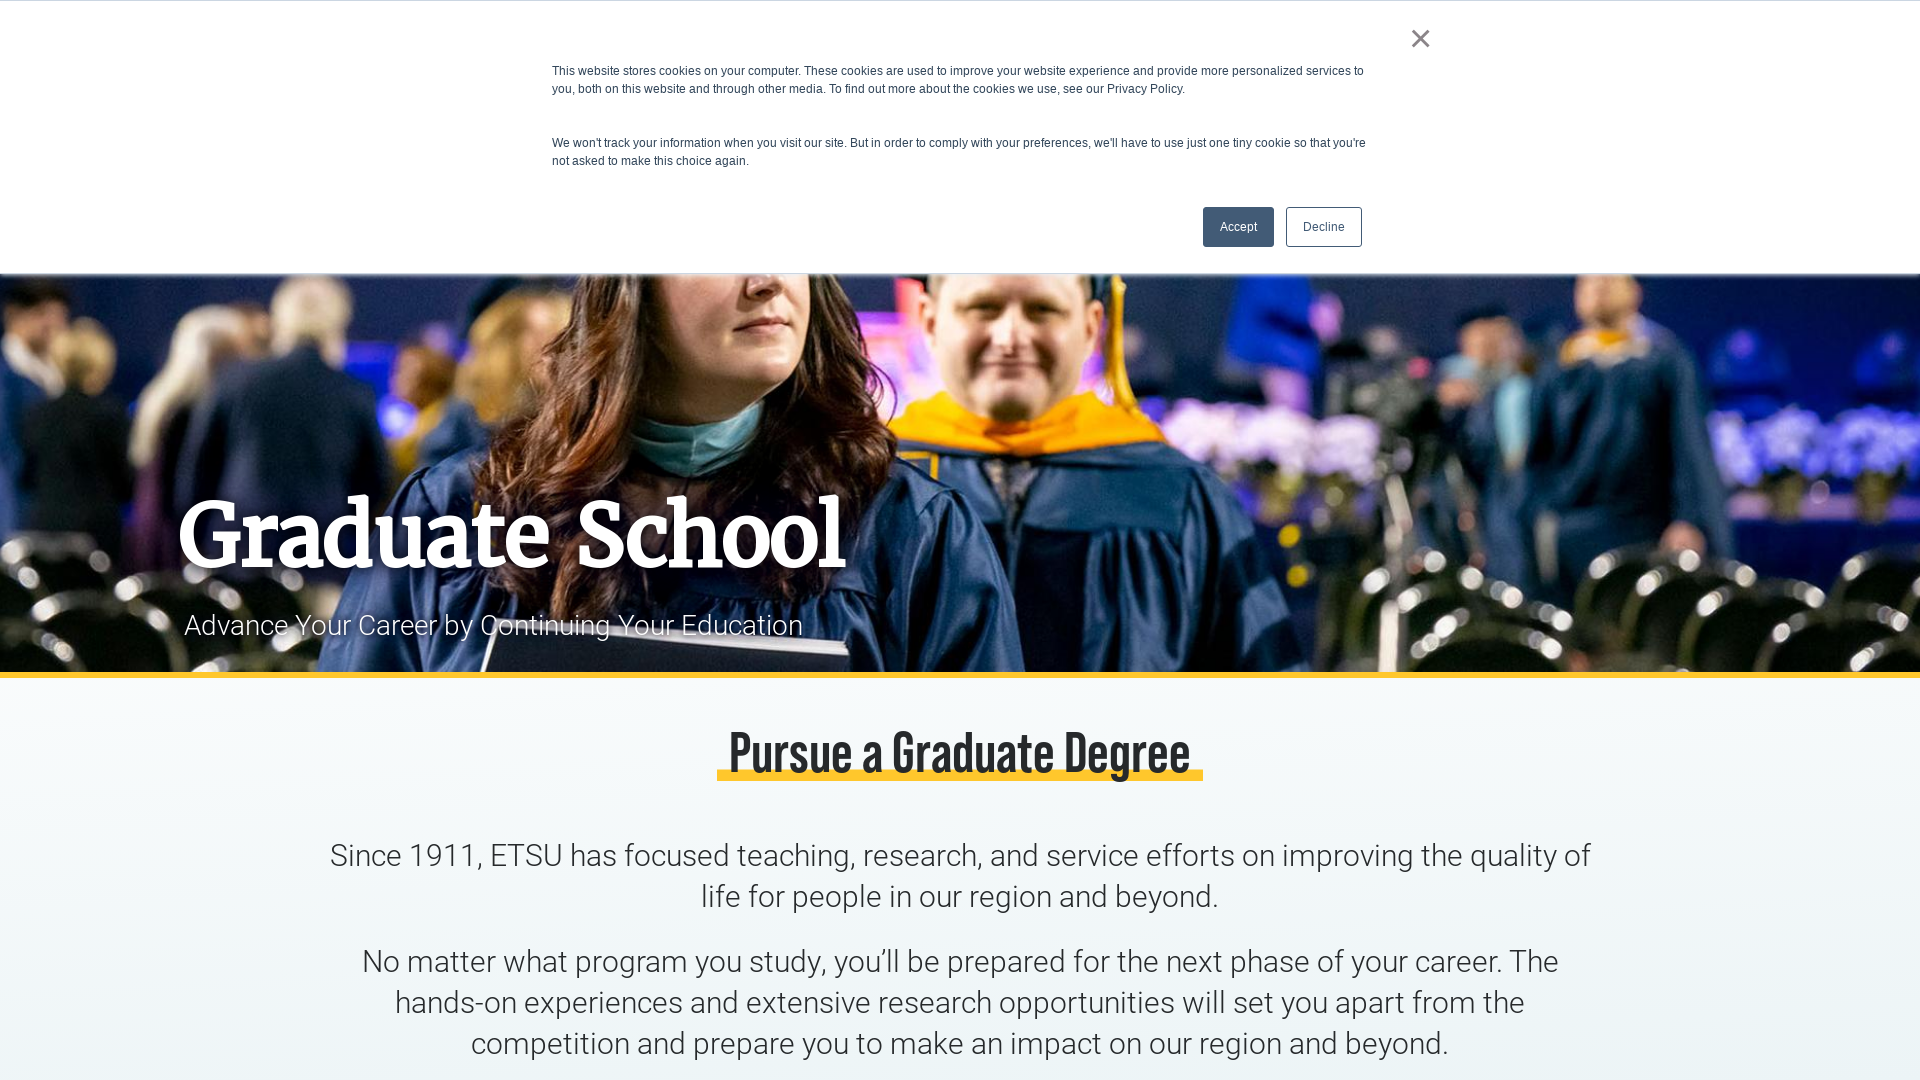

Refreshed page (refresh 3 of 4)
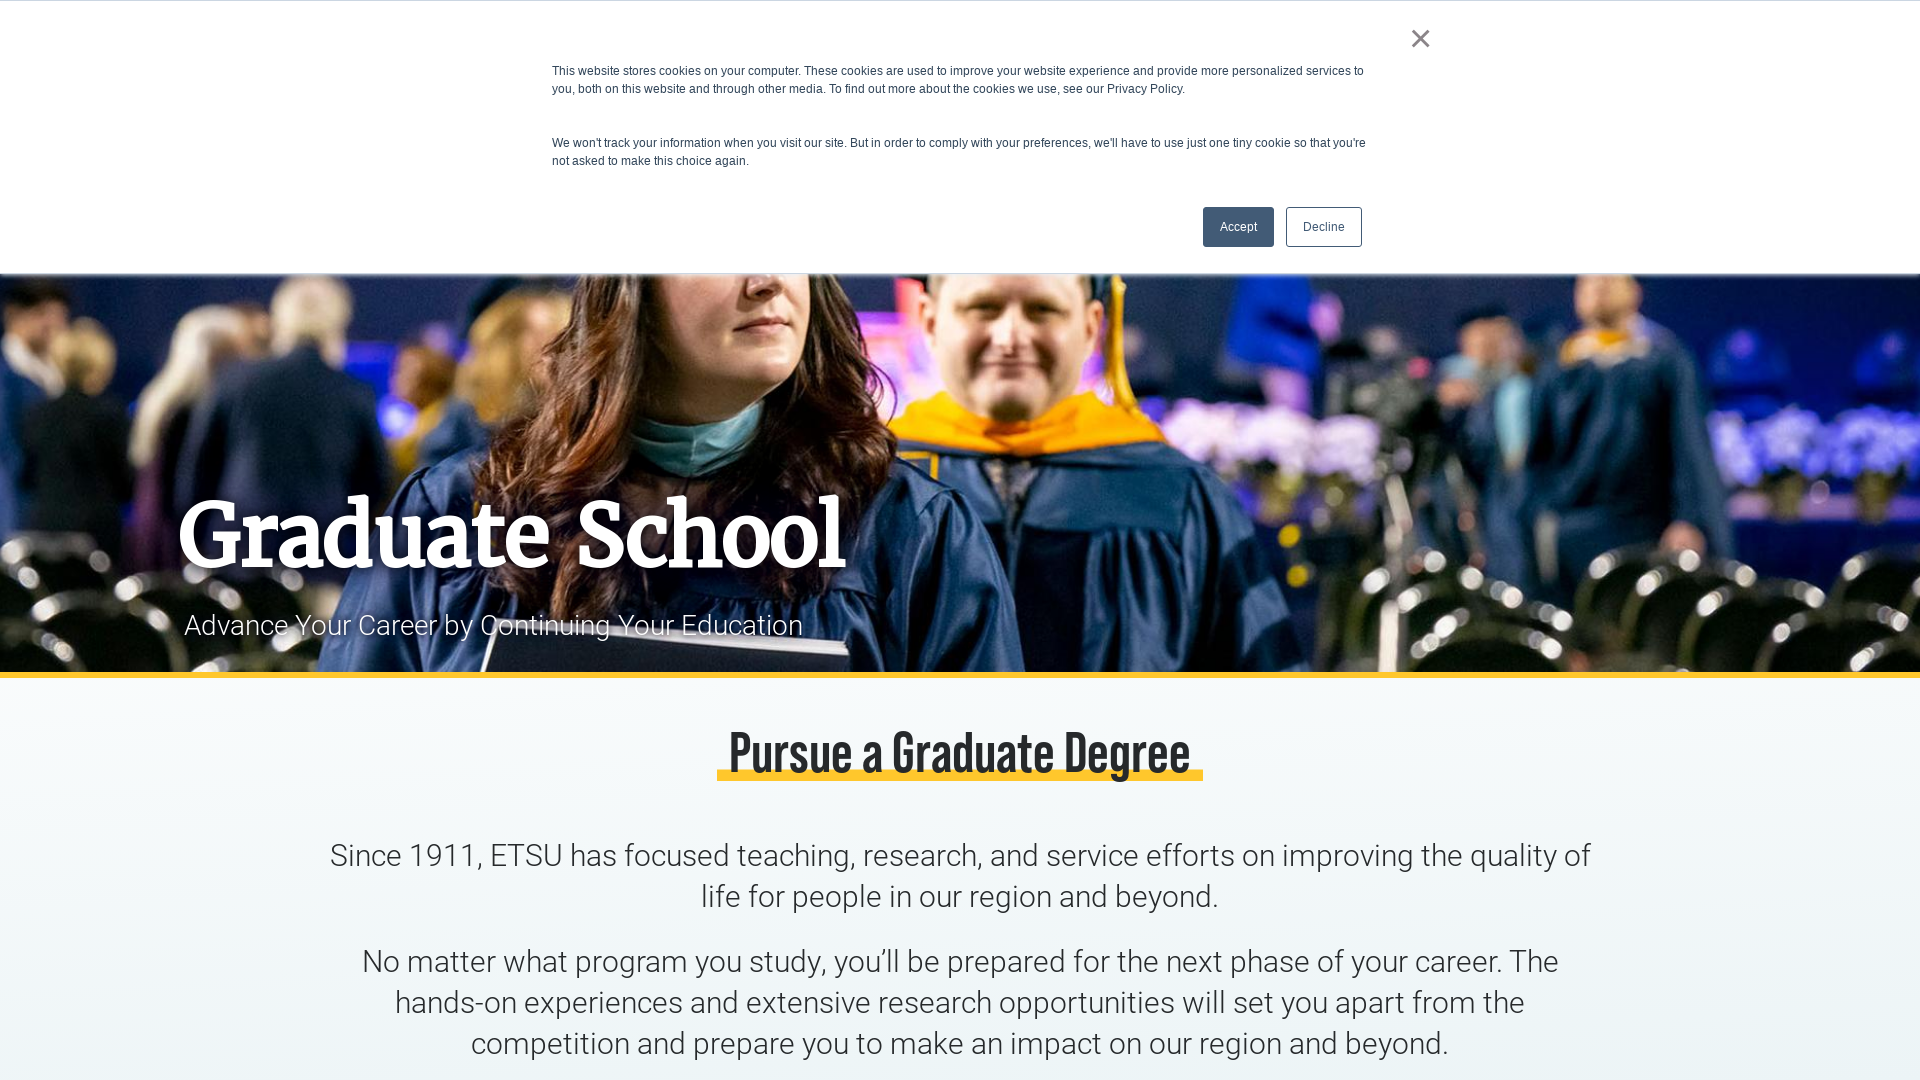

Page loaded after refresh 3 (DOM content ready)
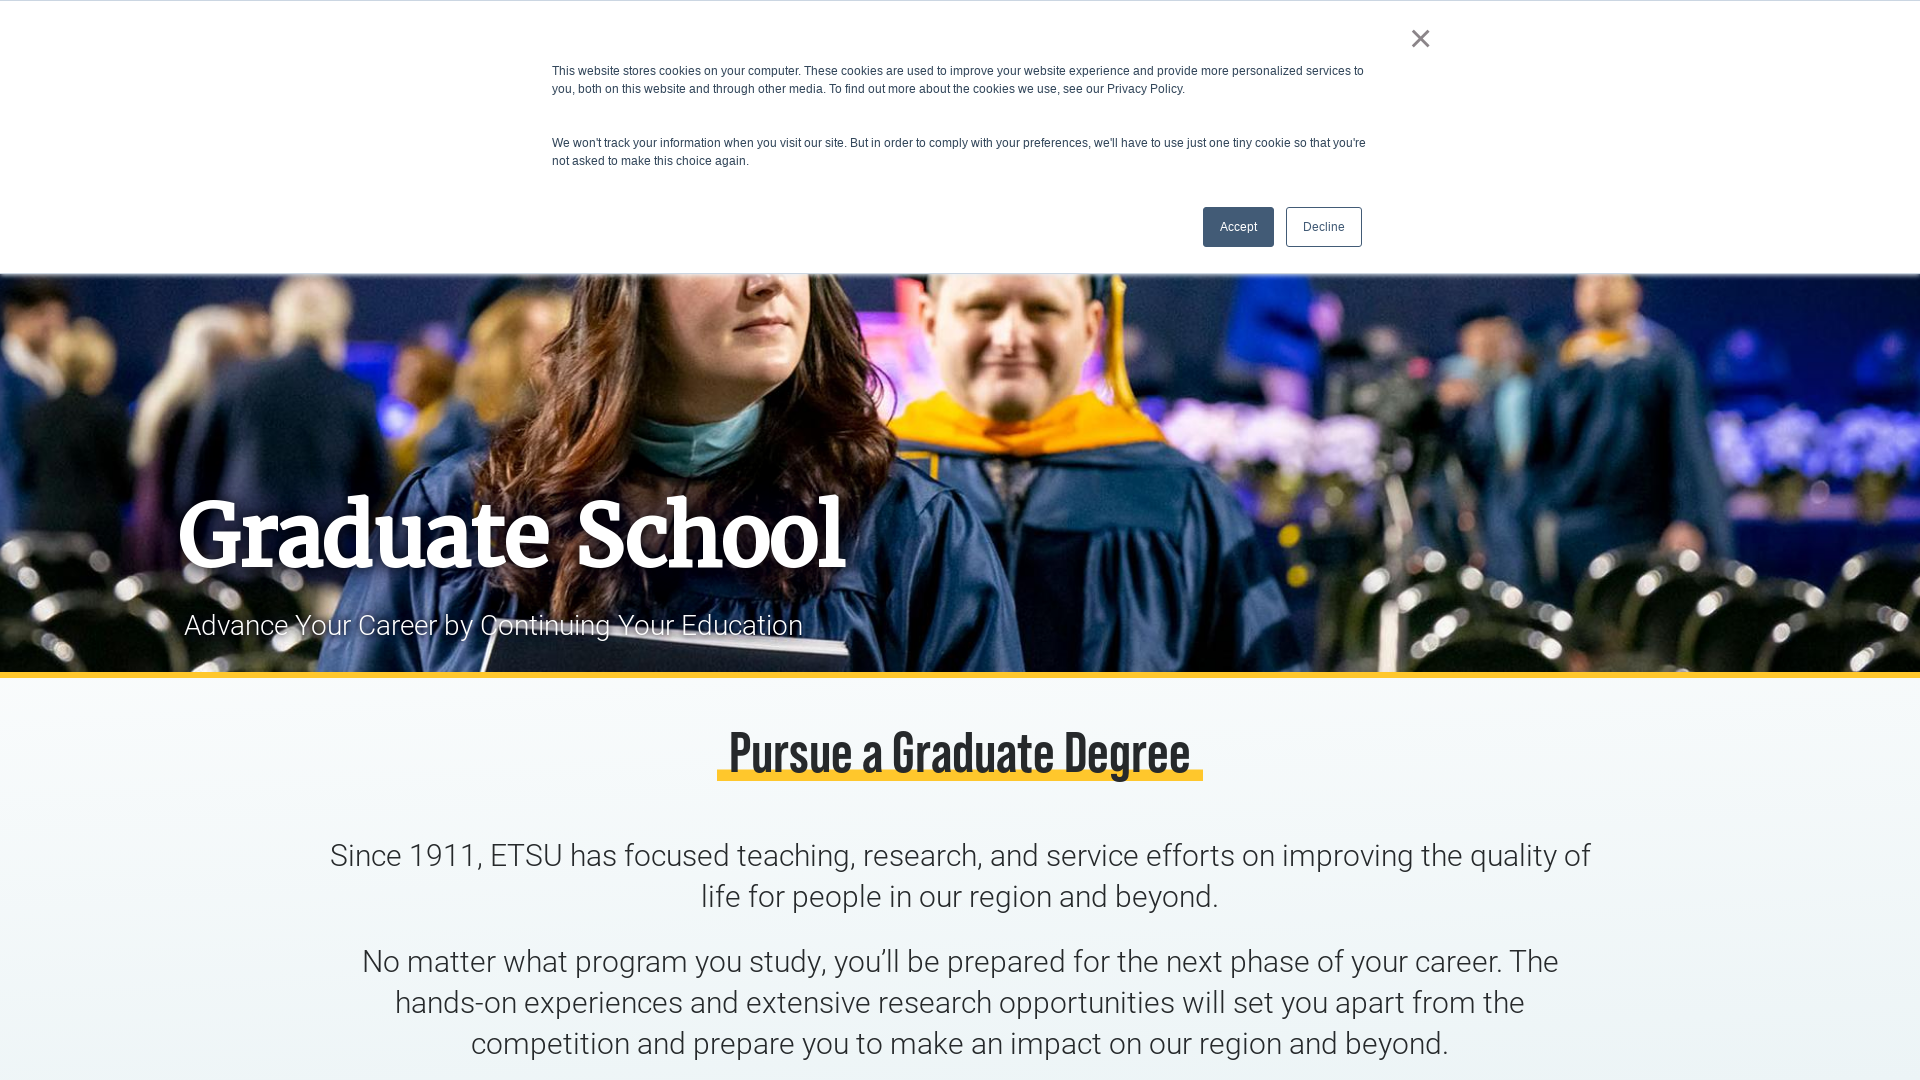

Refreshed page (refresh 4 of 4)
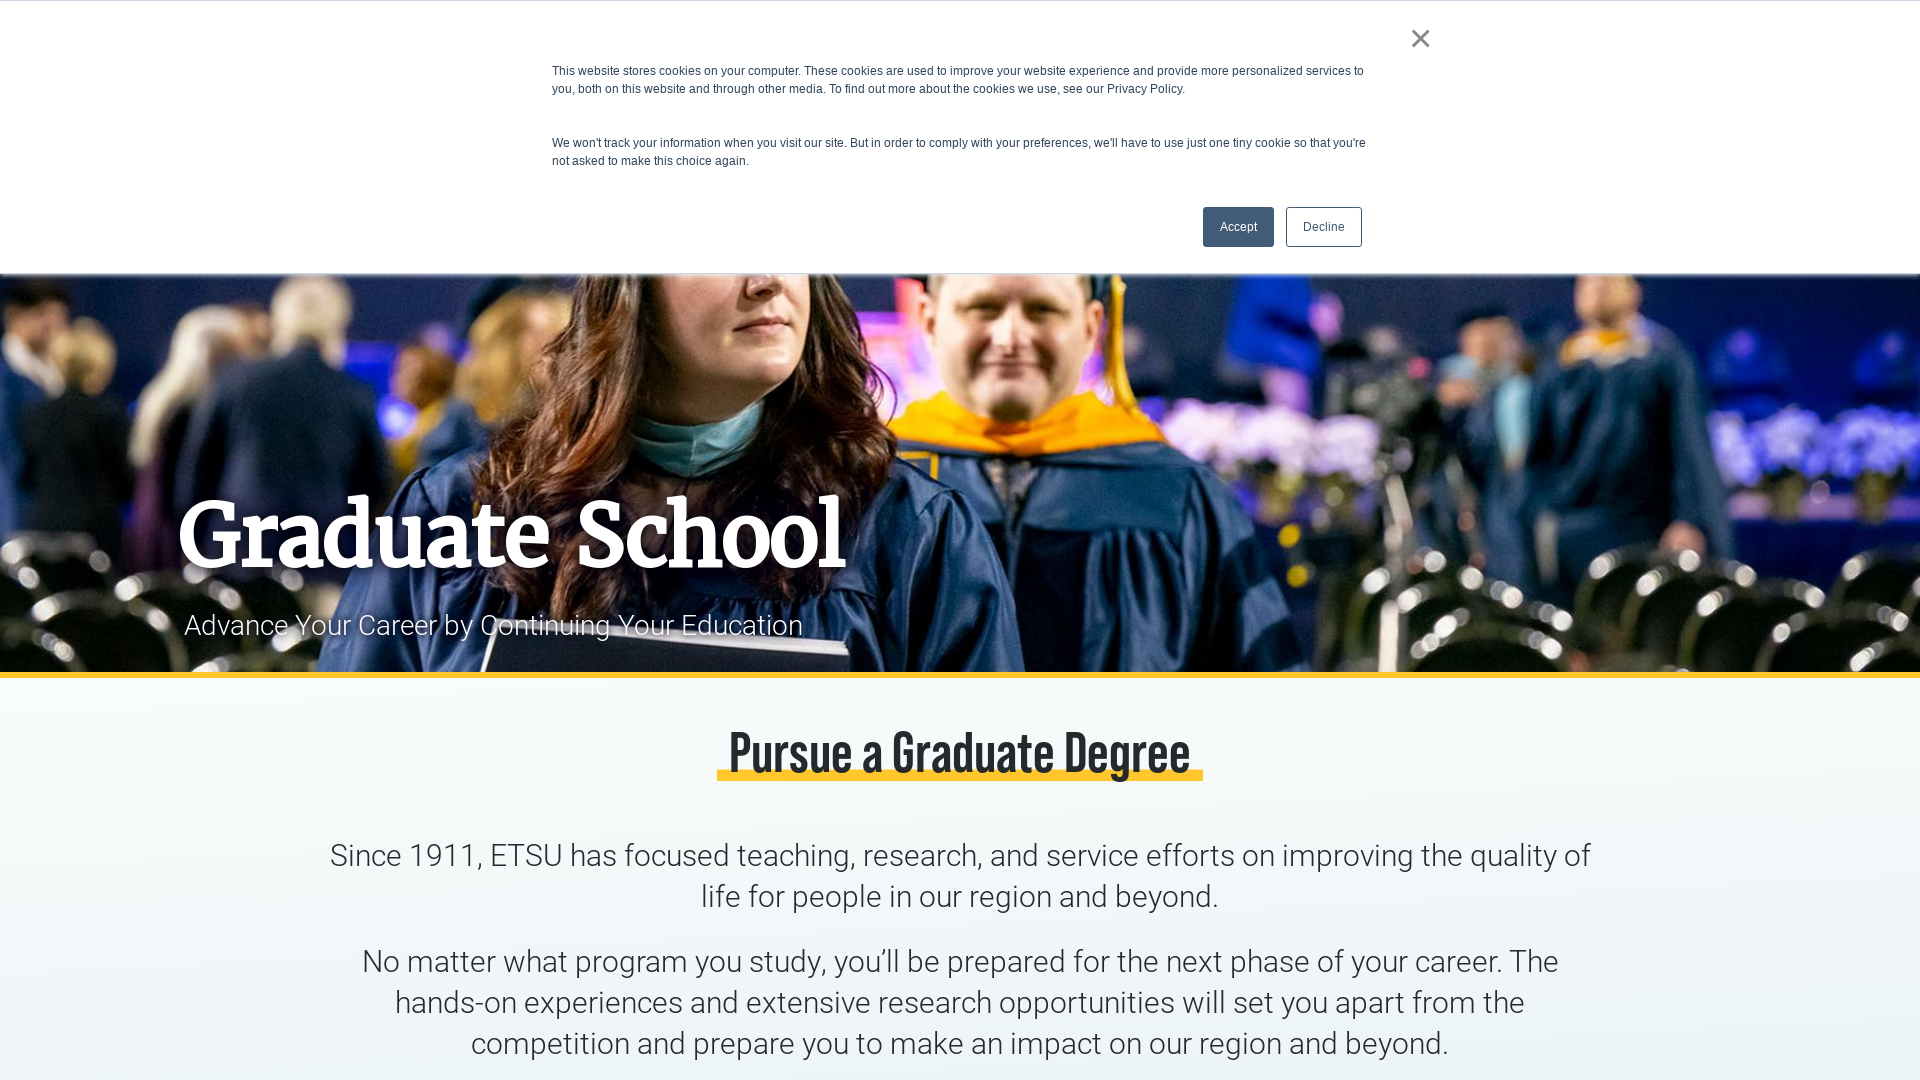

Page loaded after refresh 4 (DOM content ready)
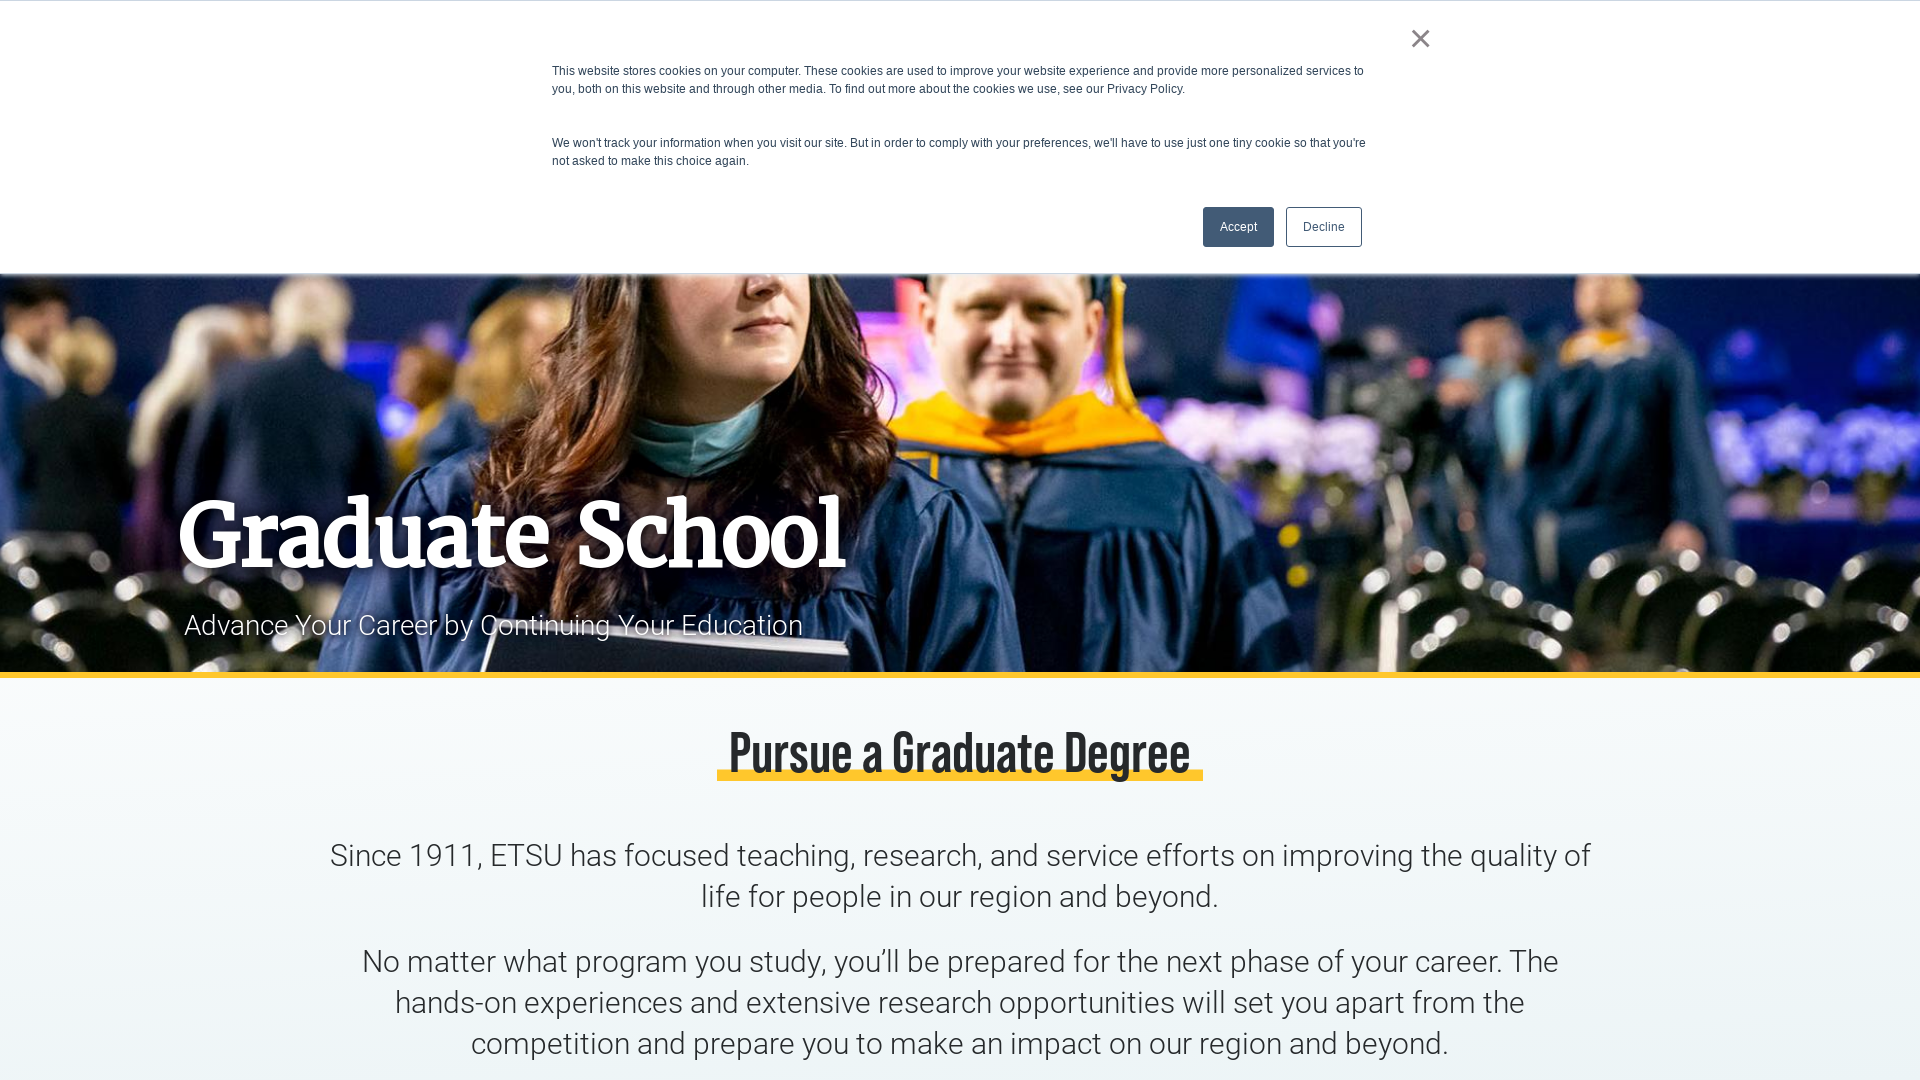

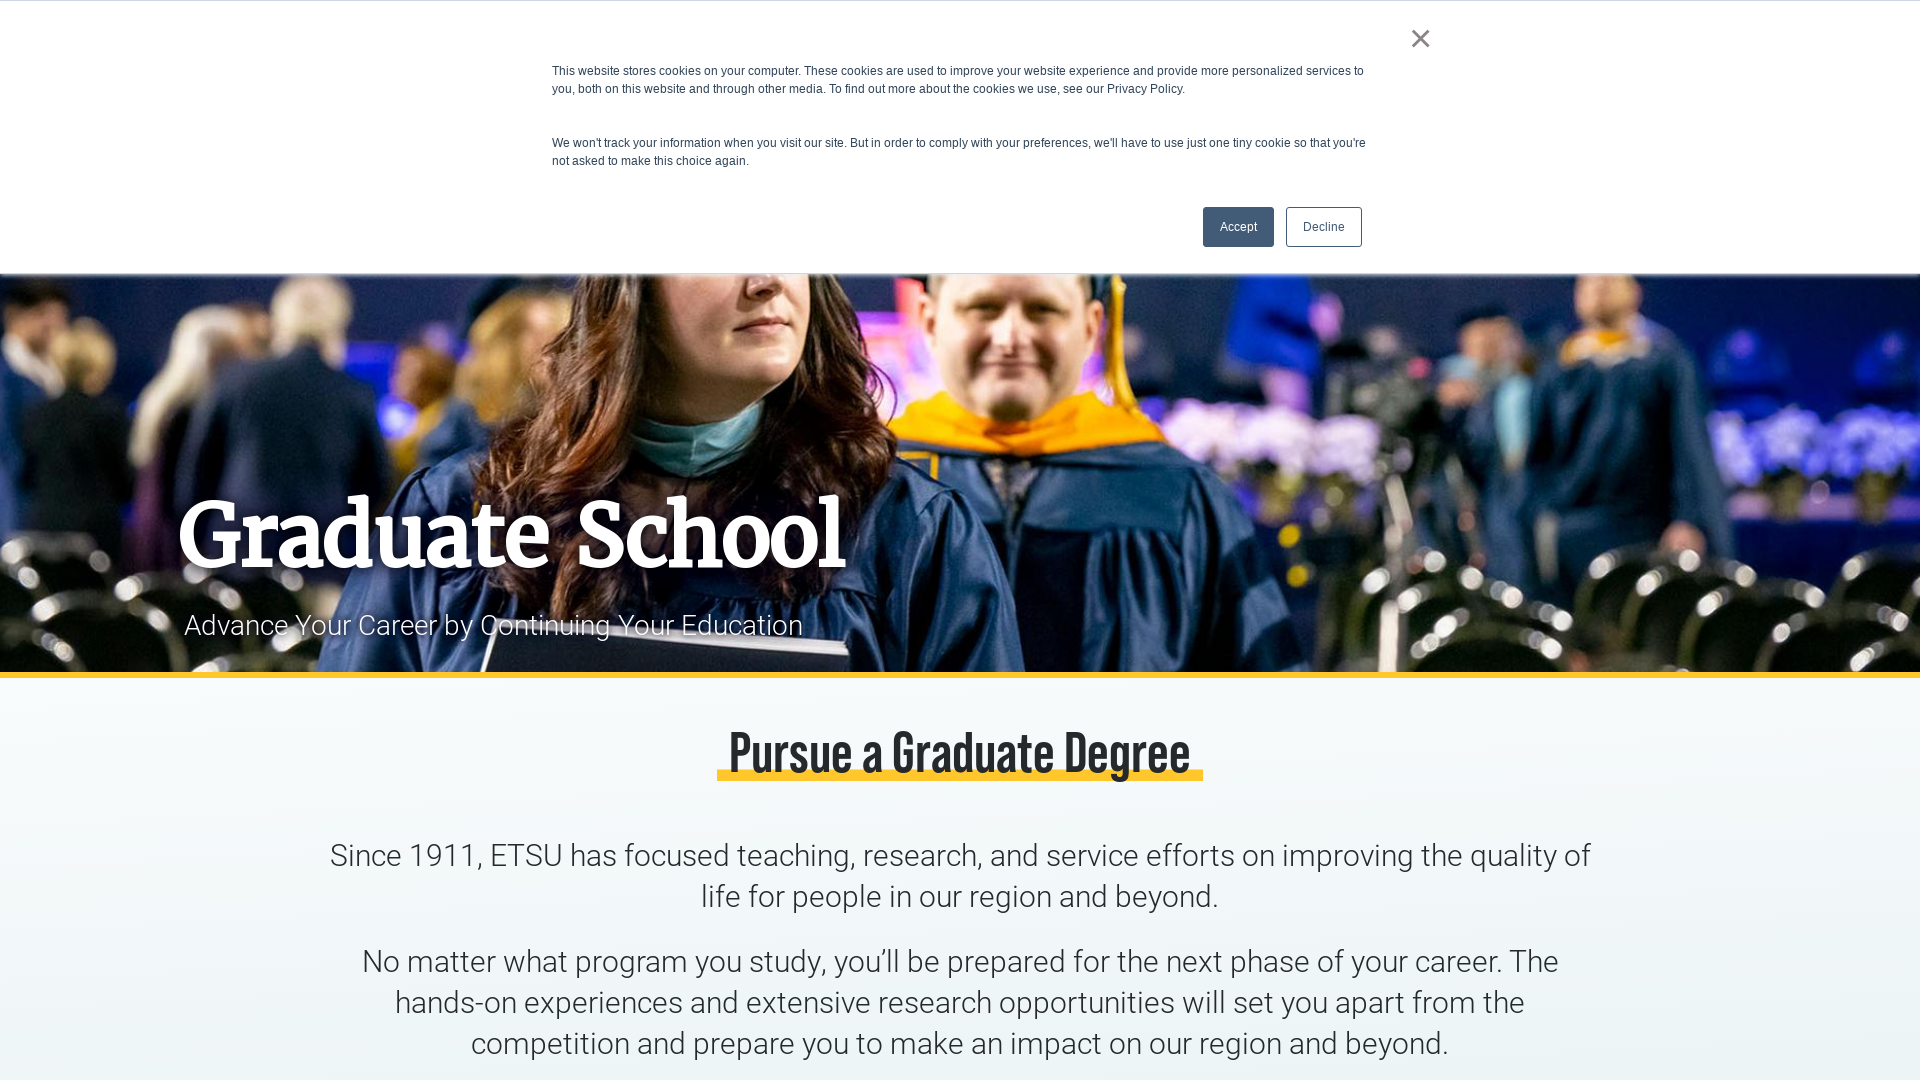